Tests the green loading button using explicit wait strategy, clicking the button and waiting for the success element to appear.

Starting URL: https://kristinek.github.io/site/examples/loading_color

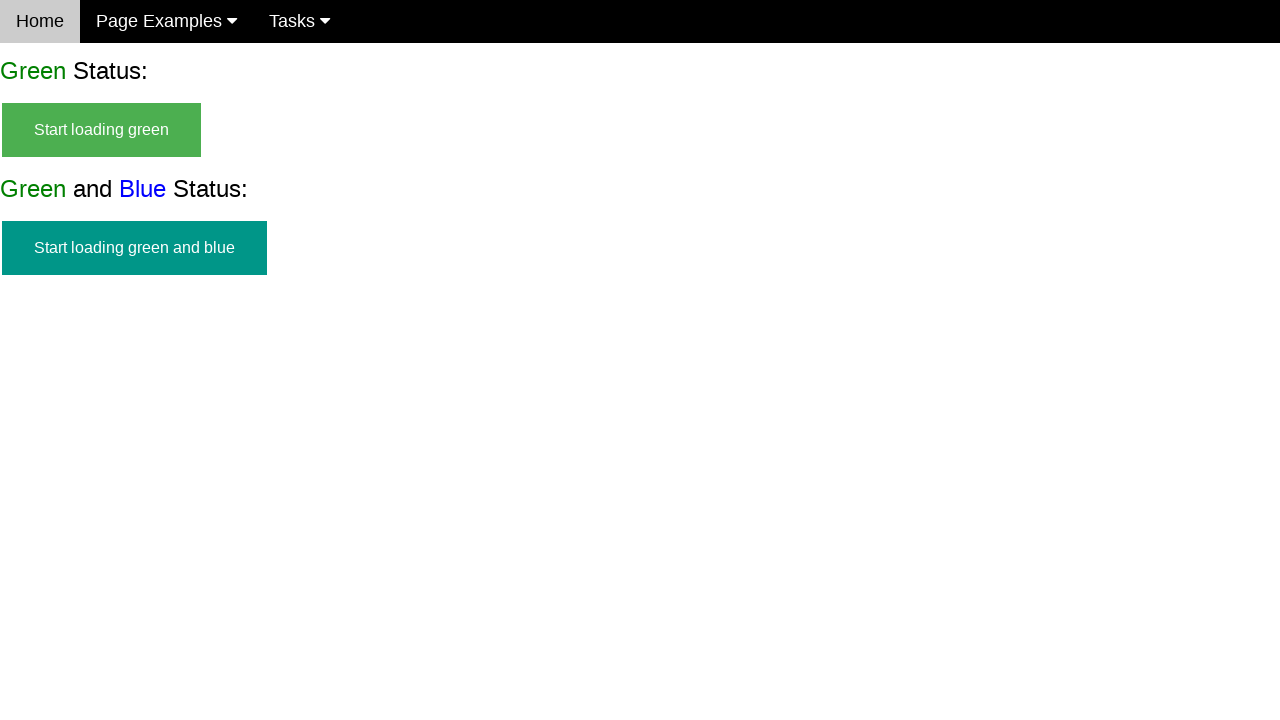

Verified initial state - start button is visible
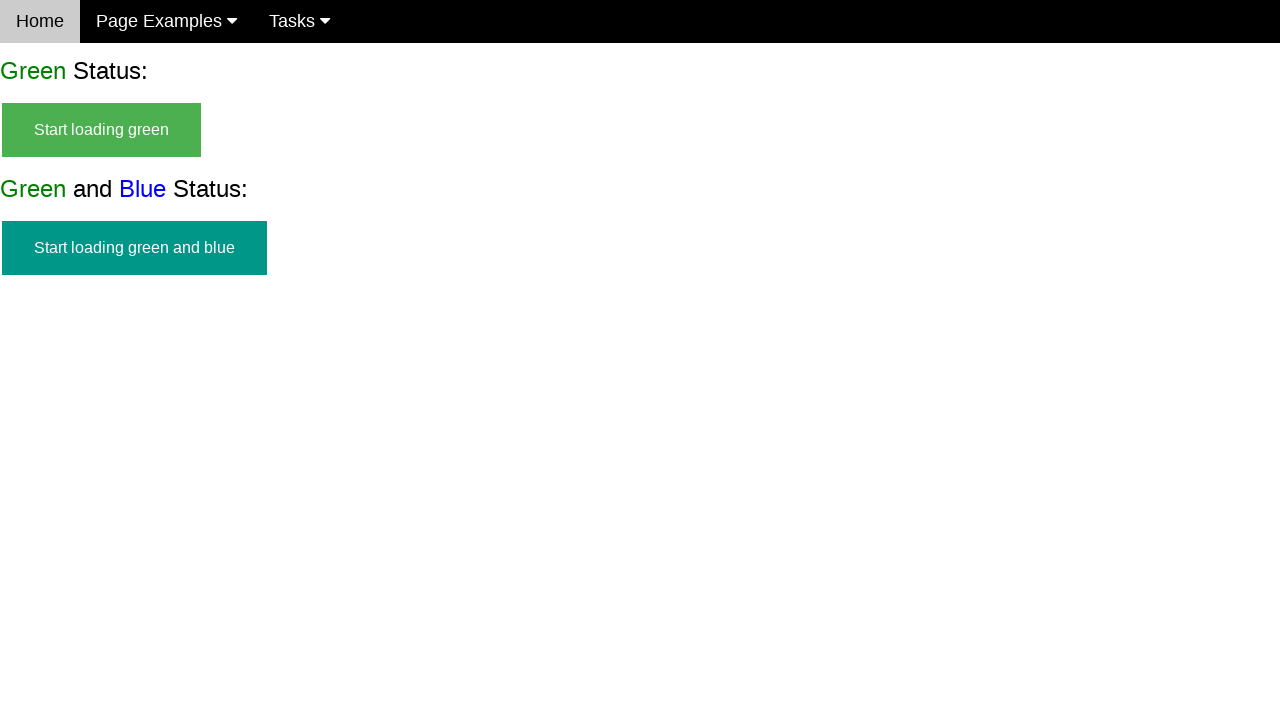

Clicked the green start loading button at (102, 130) on #start_green
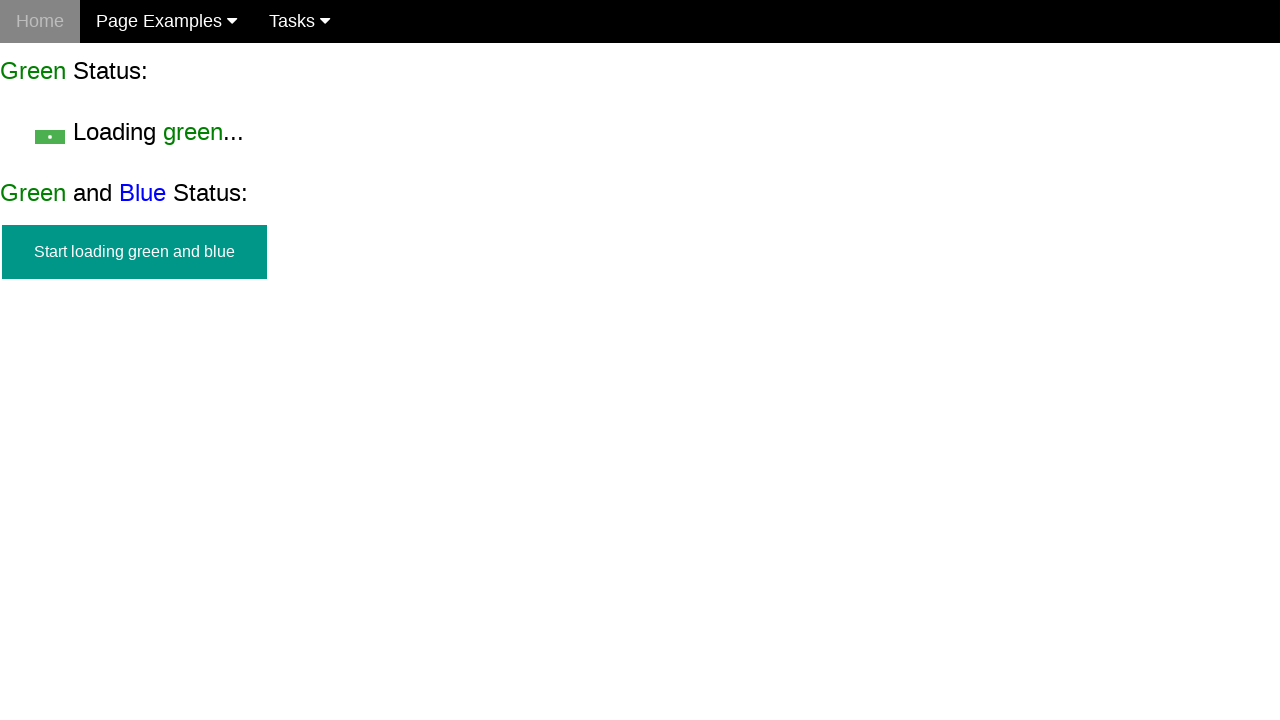

Loading text appeared
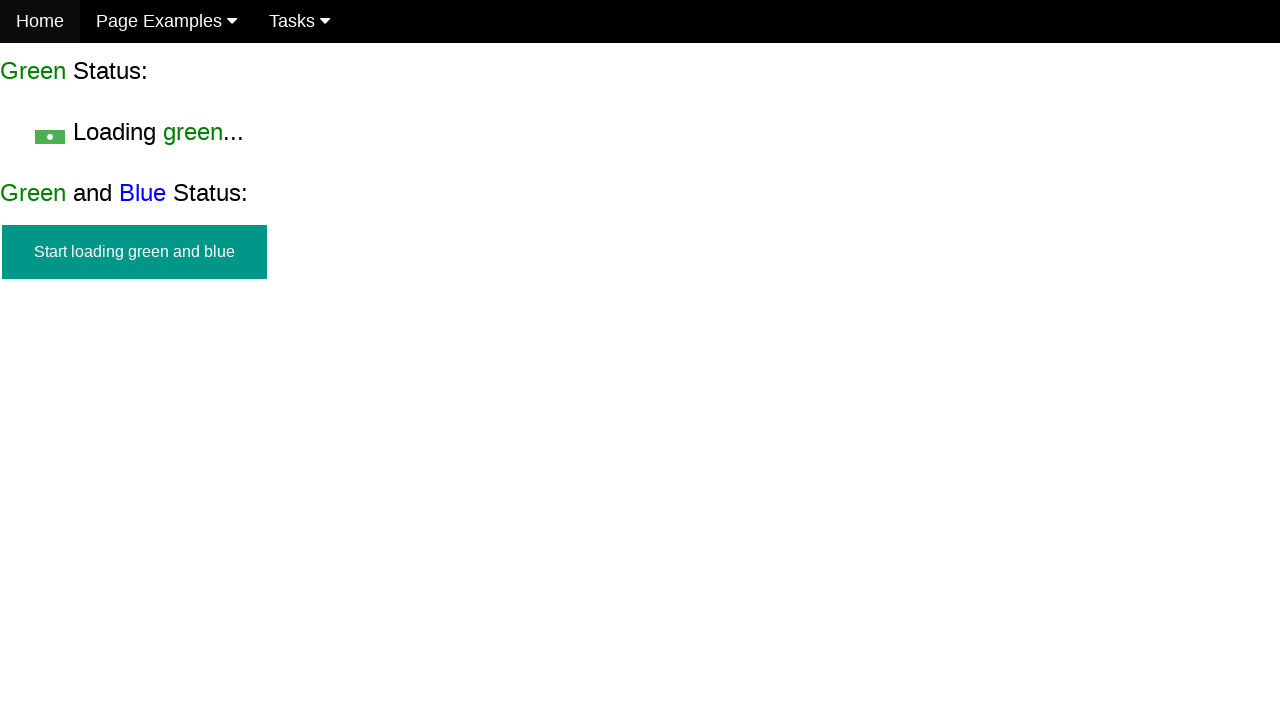

Success message appeared after loading completed
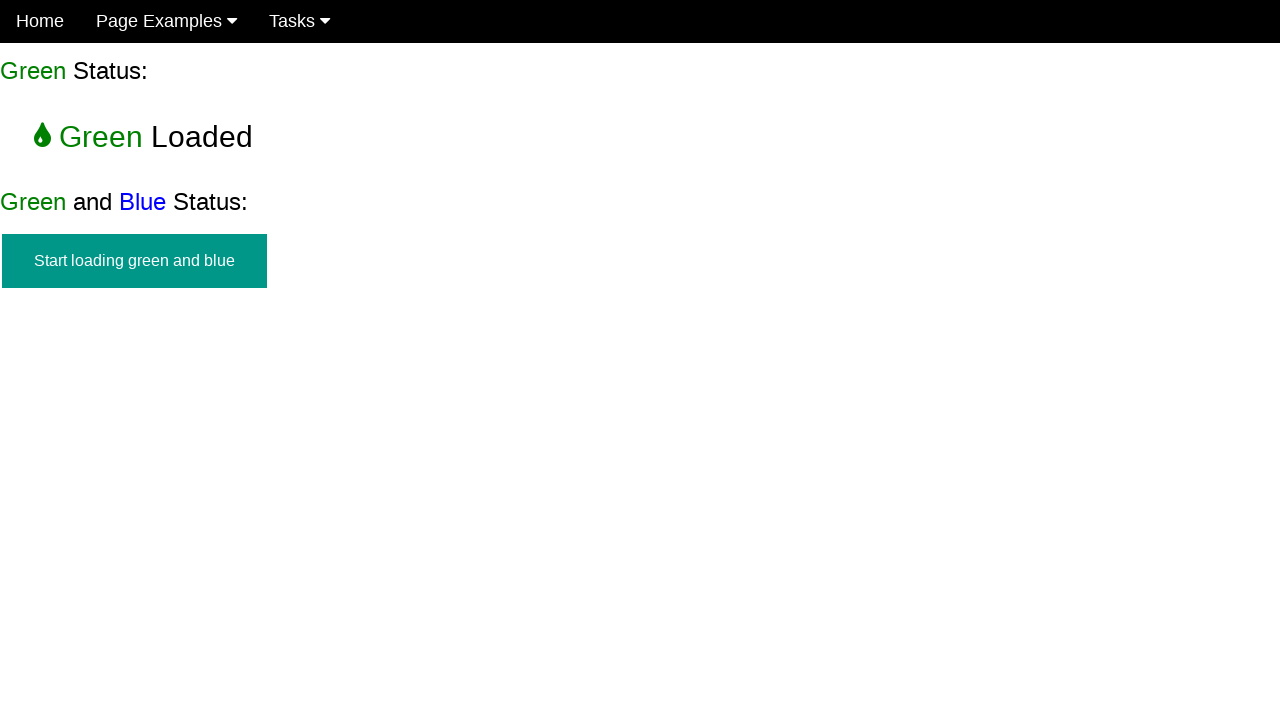

Start button is hidden in final state
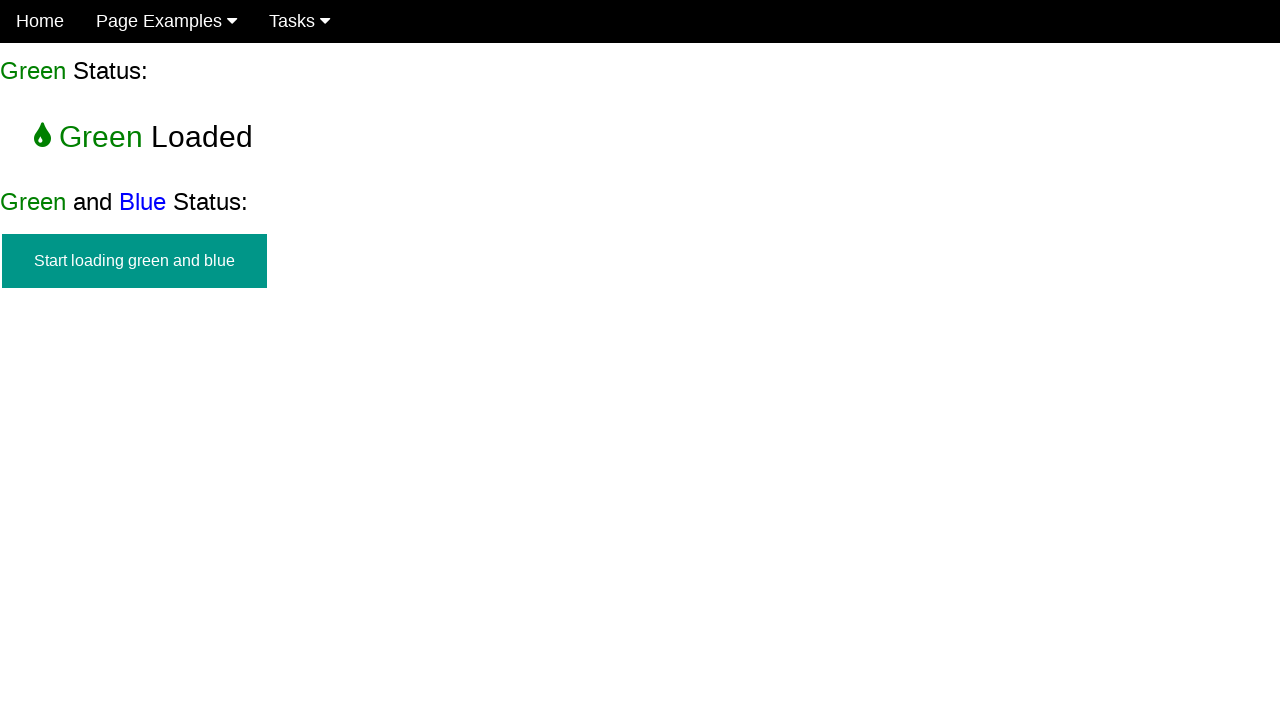

Loading text is hidden in final state
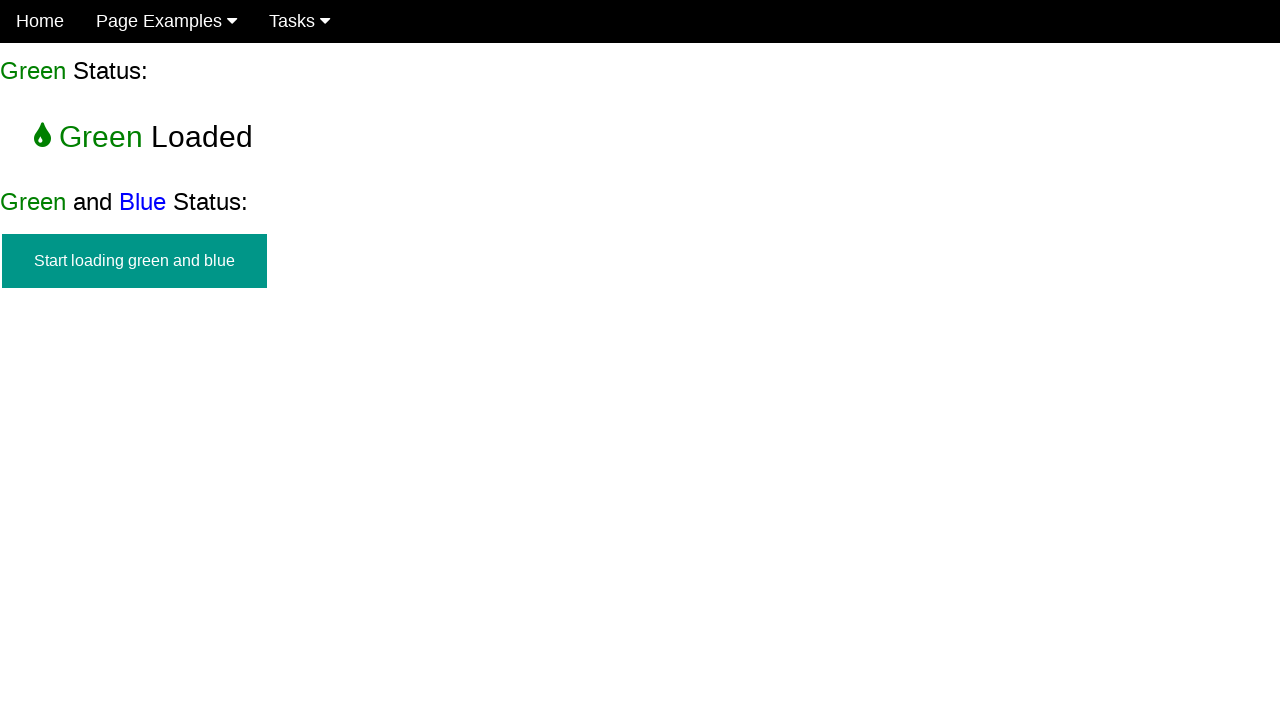

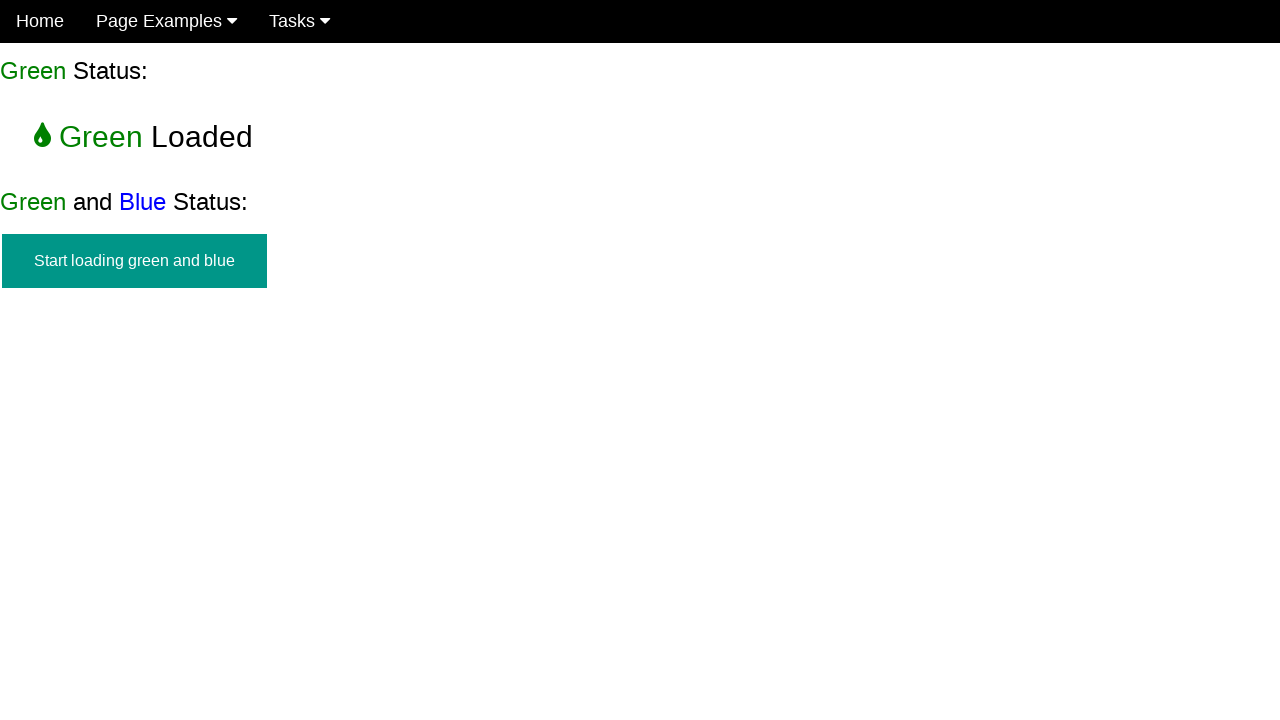